Performs a drag and drop action using offset positions from a draggable element

Starting URL: https://crossbrowsertesting.github.io/drag-and-drop

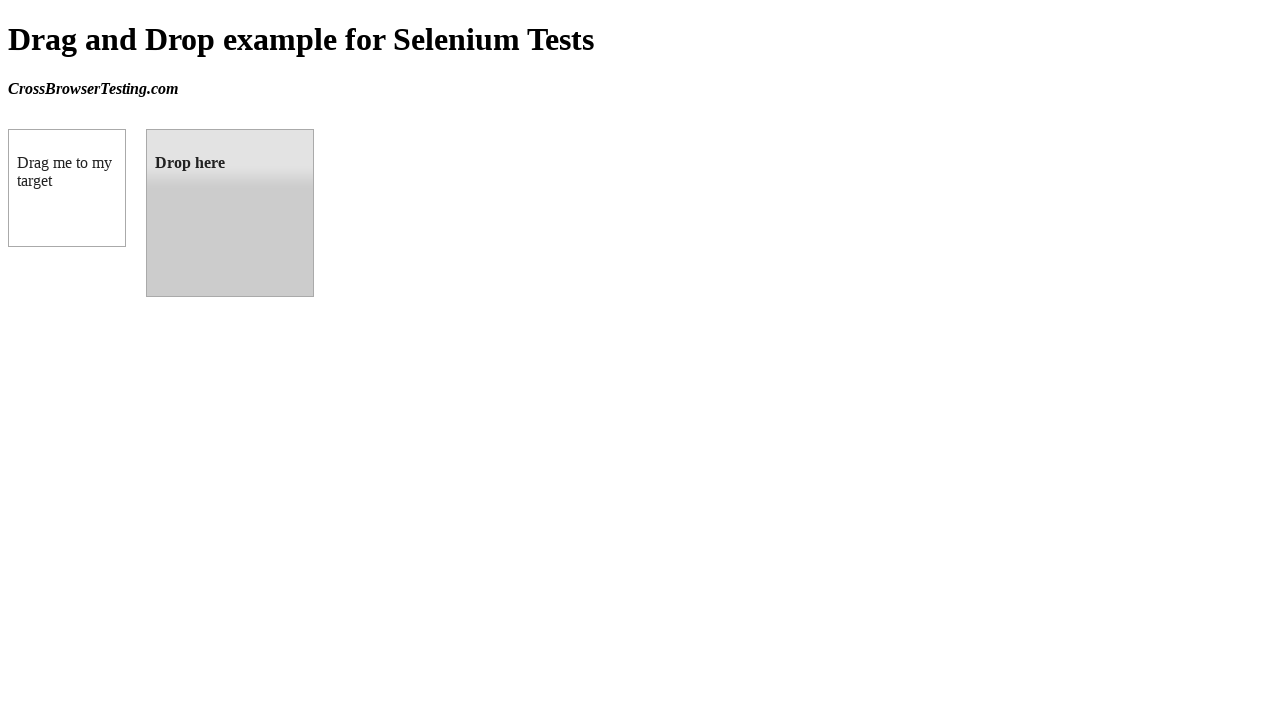

Located draggable element with id 'draggable'
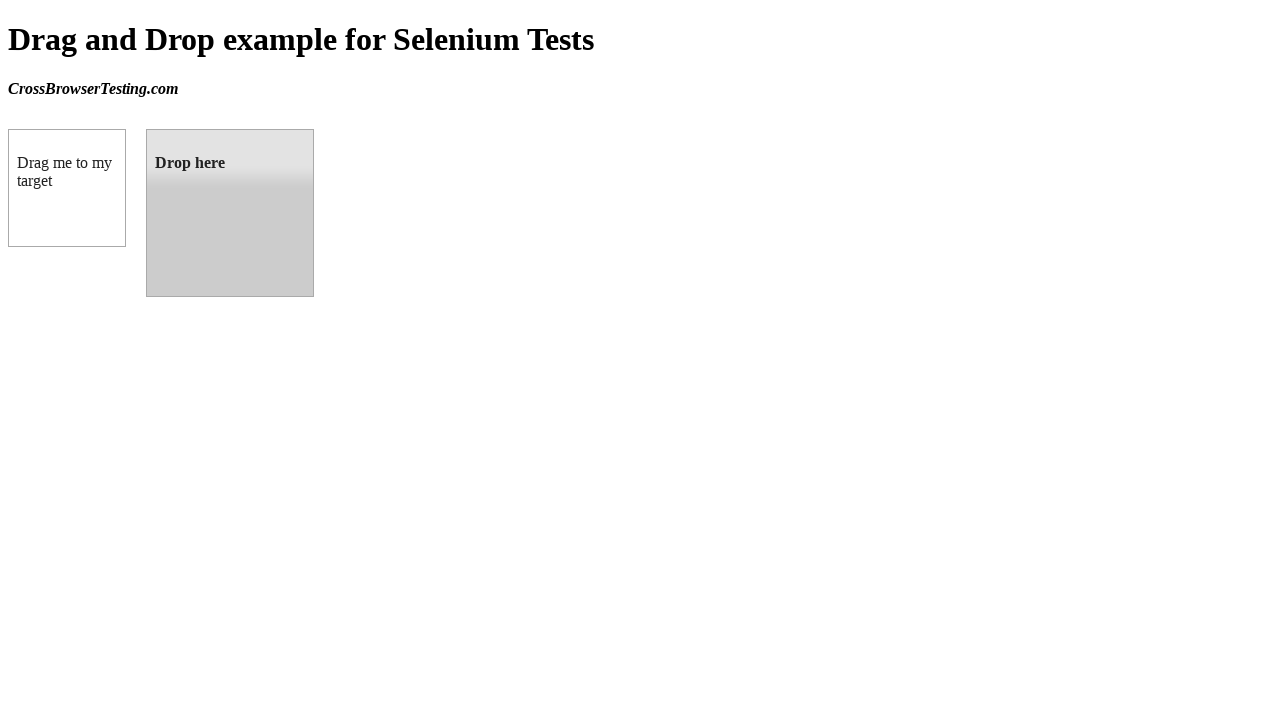

Located droppable element with id 'droppable'
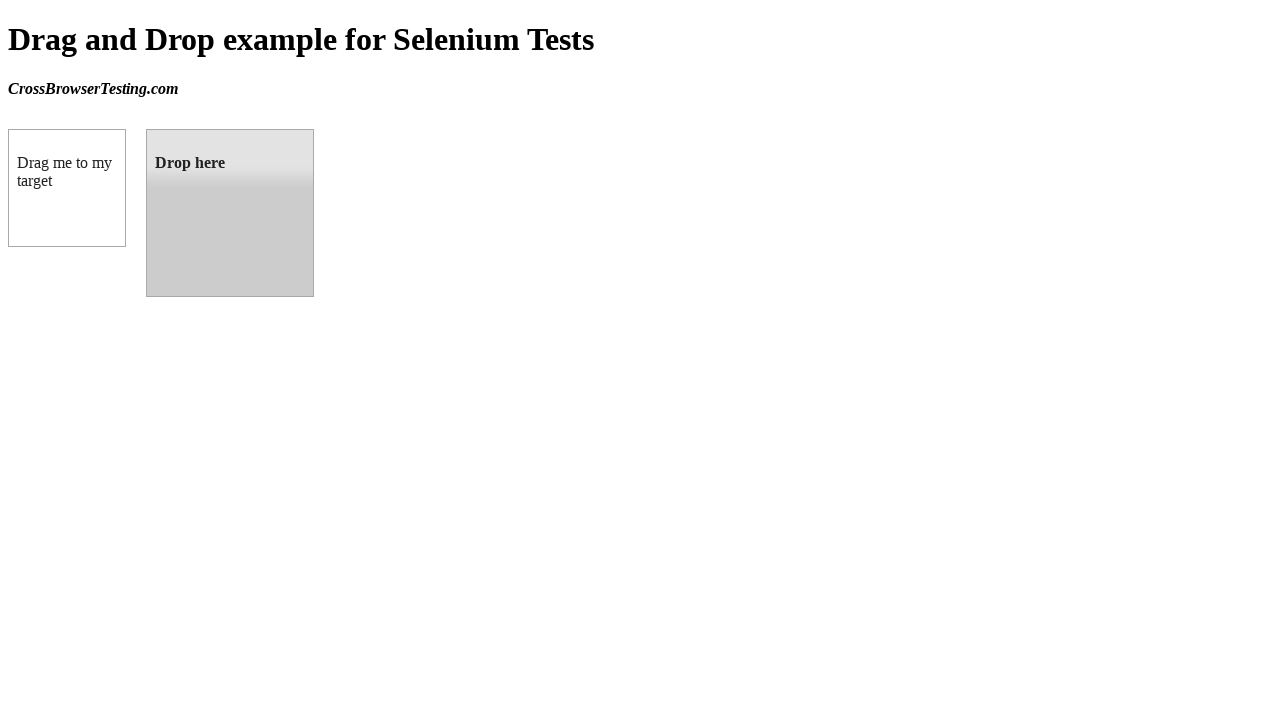

Retrieved bounding box coordinates of target droppable element
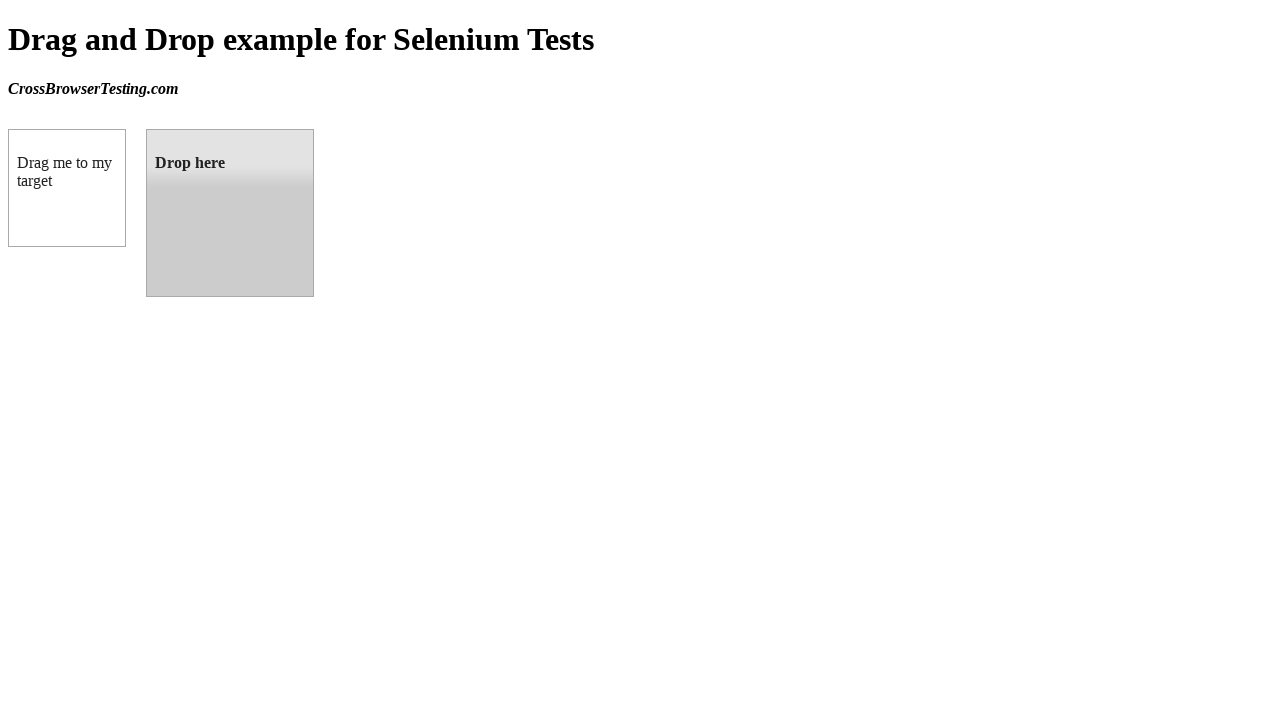

Performed drag and drop action from draggable element to droppable element at (230, 213)
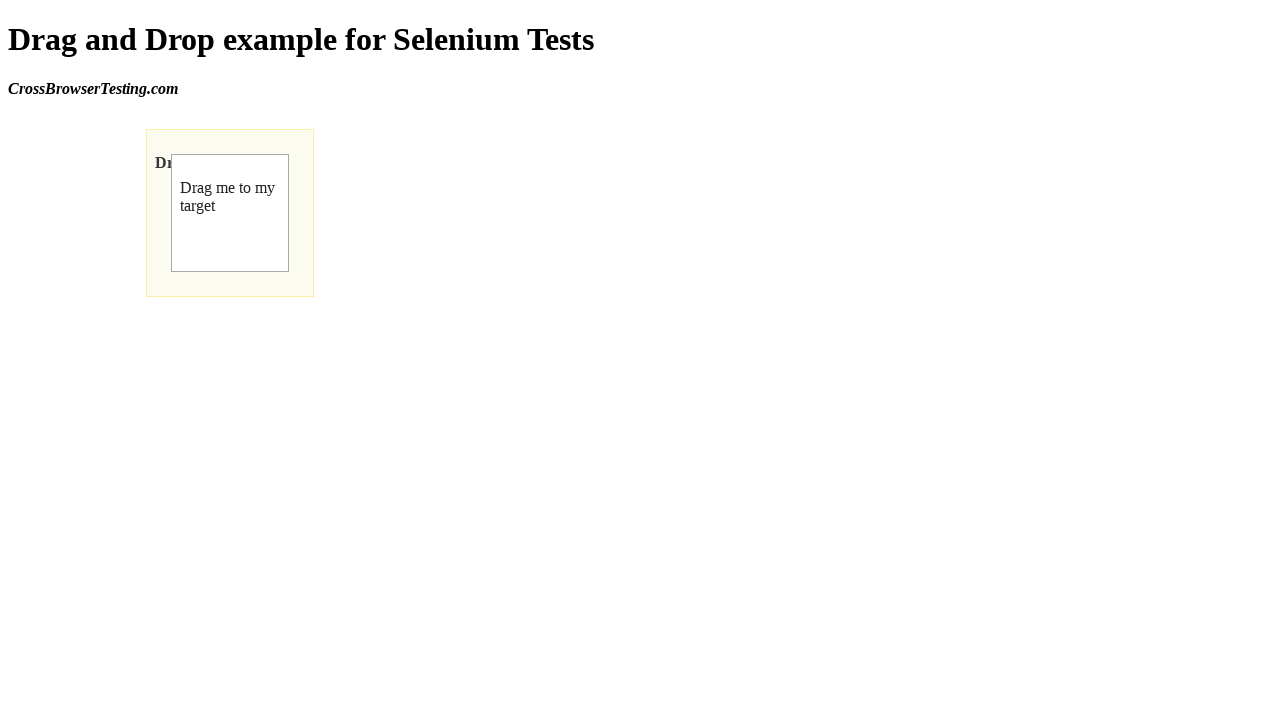

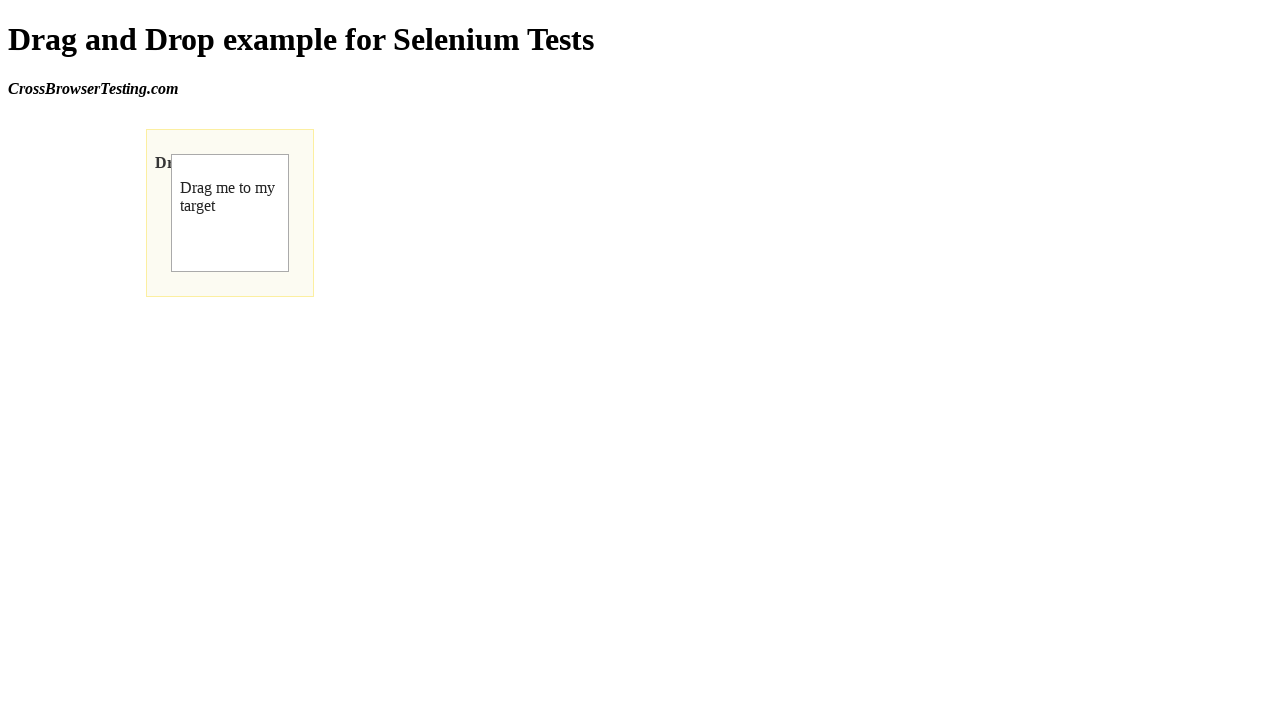